Tests that clicking on the Mobile navigation link activates that section by verifying the element gets the "is-active" class

Starting URL: https://www.telerik.com/support/demos

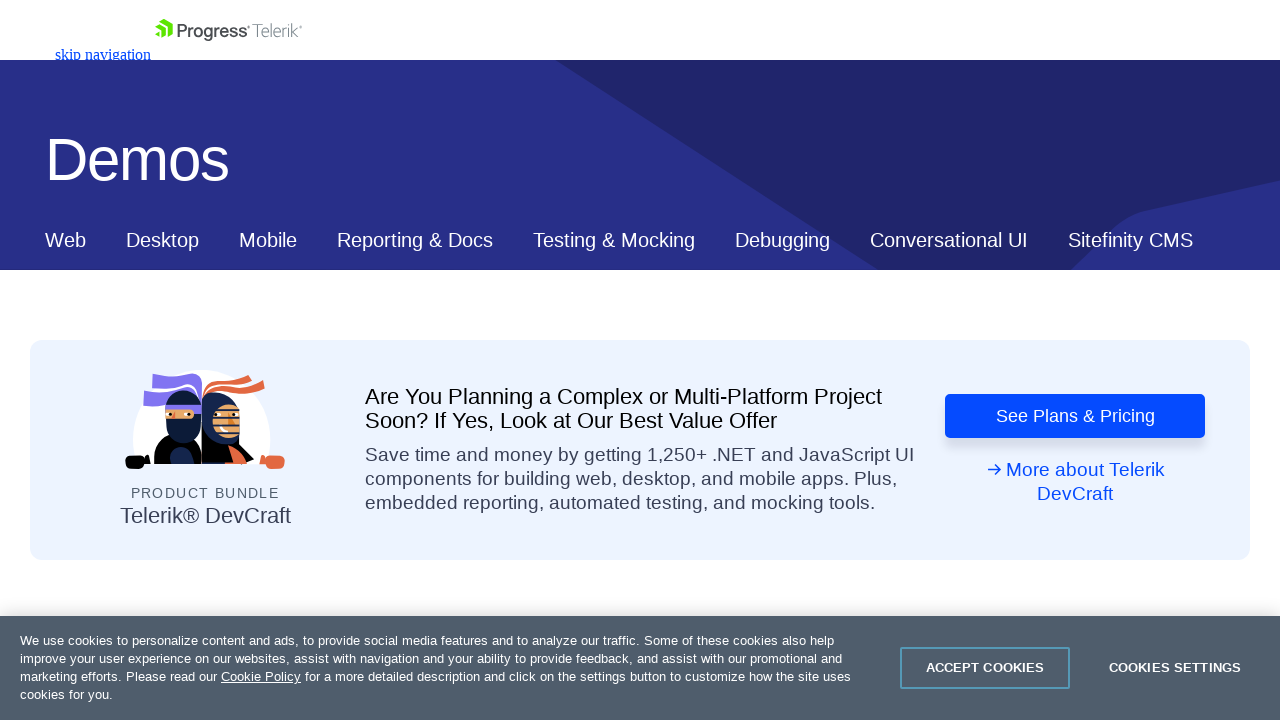

Navigated to Telerik support demos page
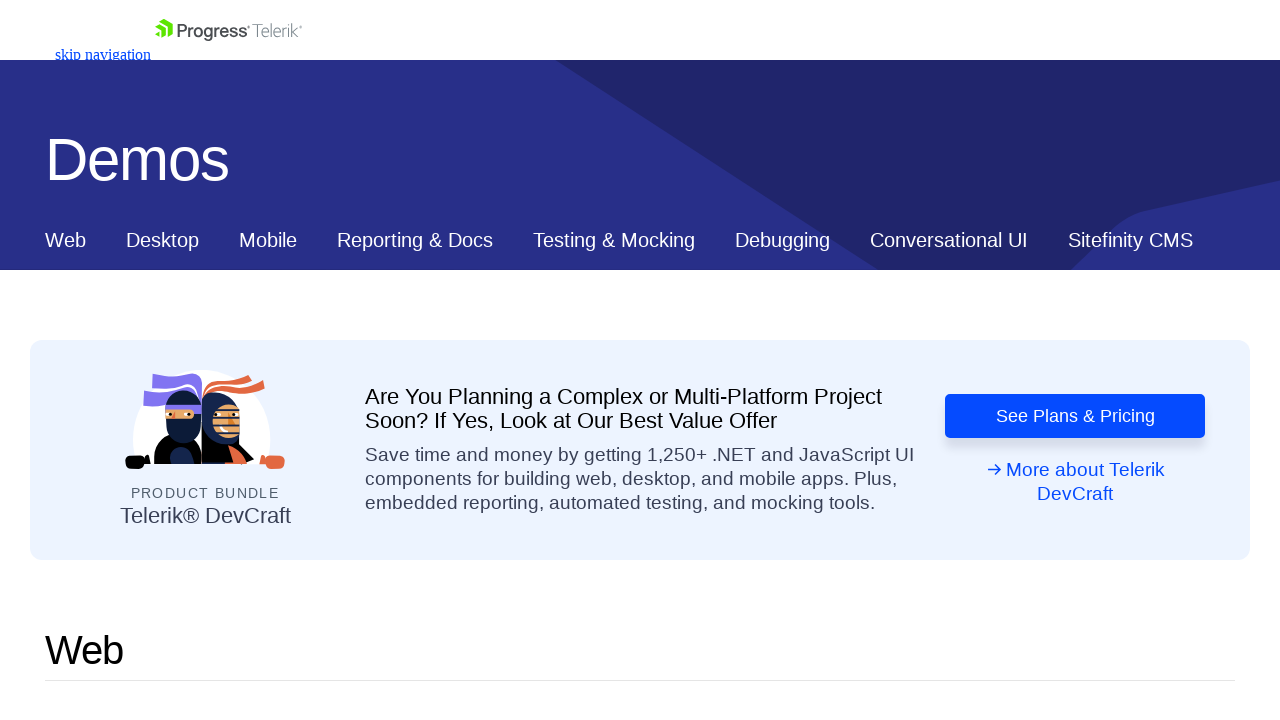

Clicked on Mobile navigation link at (268, 240) on xpath=//*[@id='ContentPlaceholder1_T53129E6C012_Col00']/nav/div/div[2]/a[3]
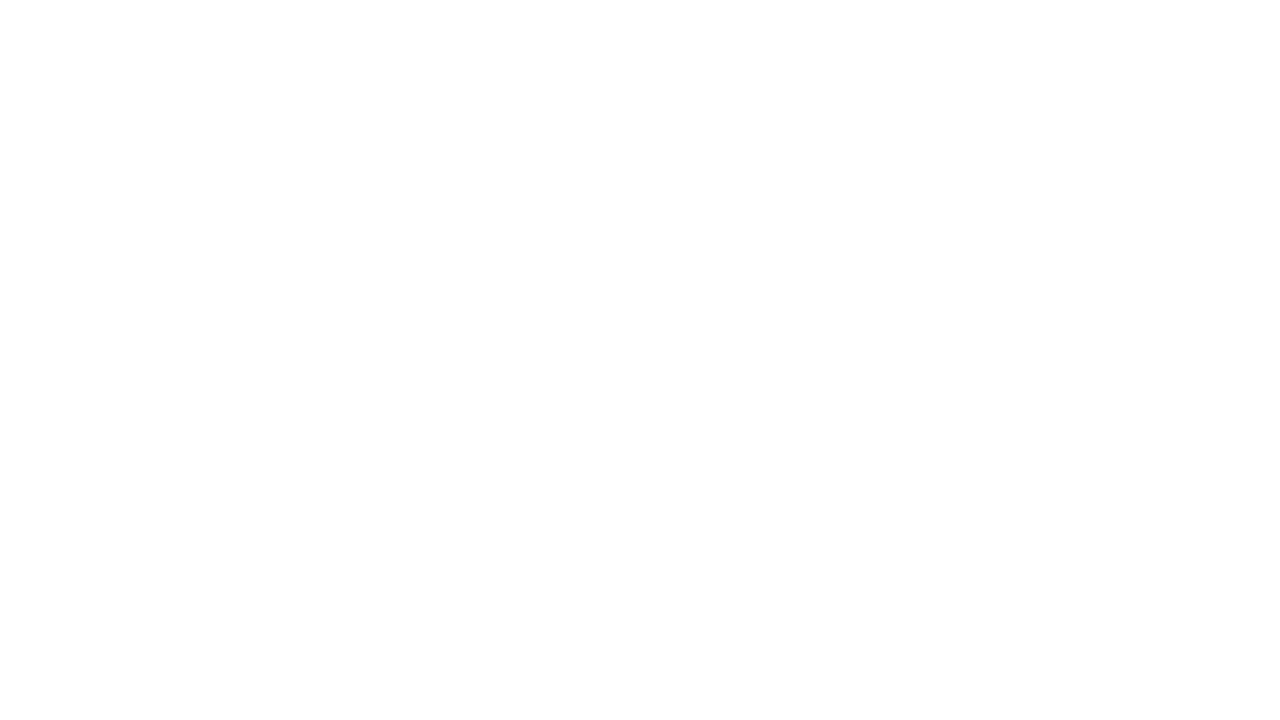

Waited 3 seconds for Mobile section to activate
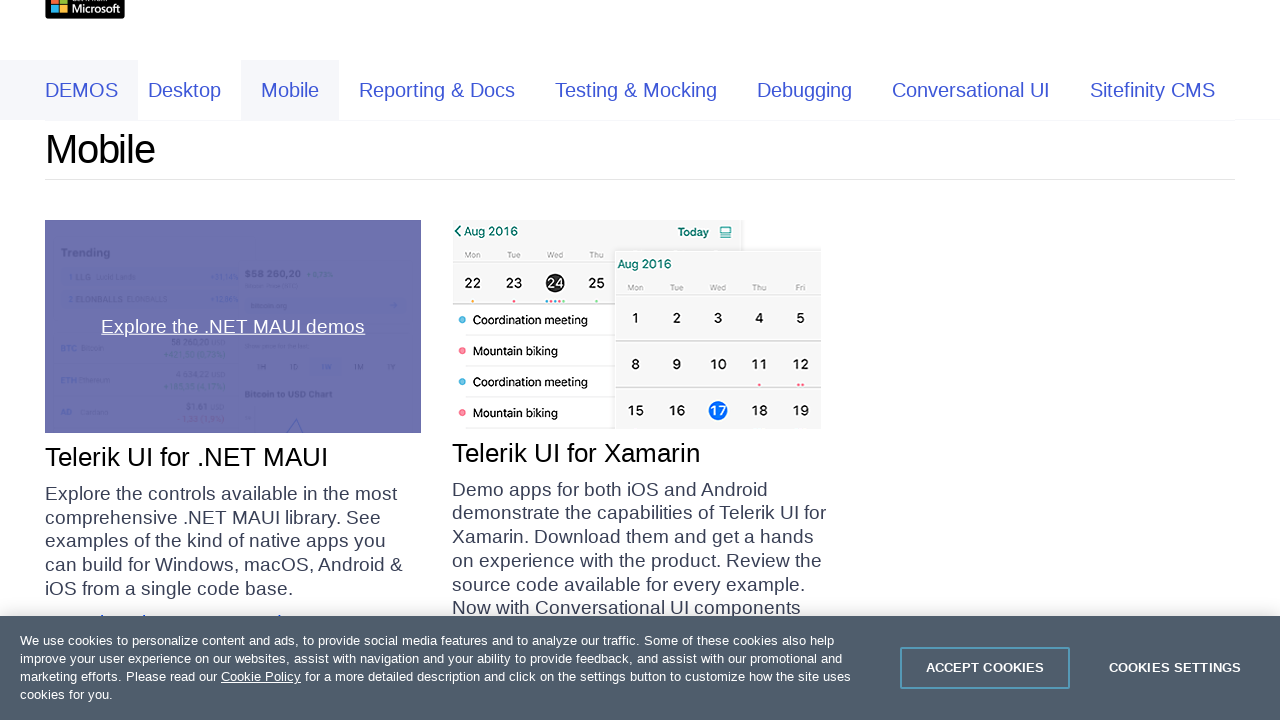

Verified Mobile link has 'is-active' class
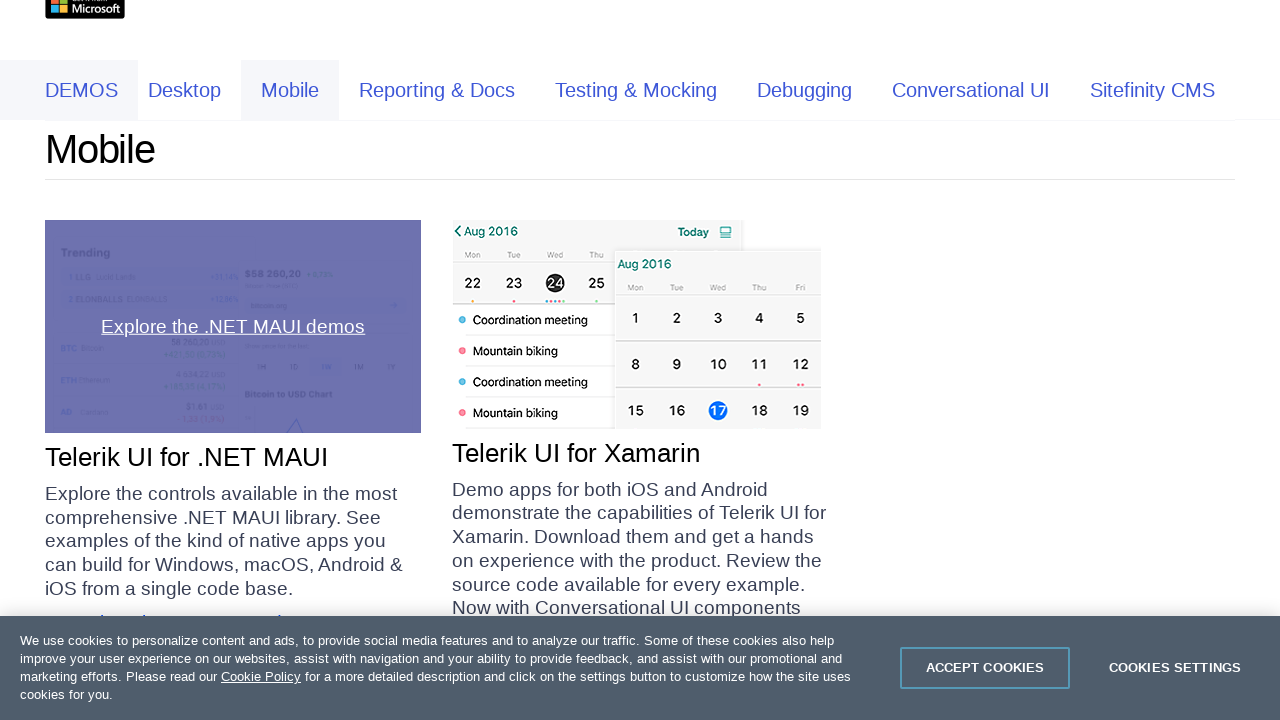

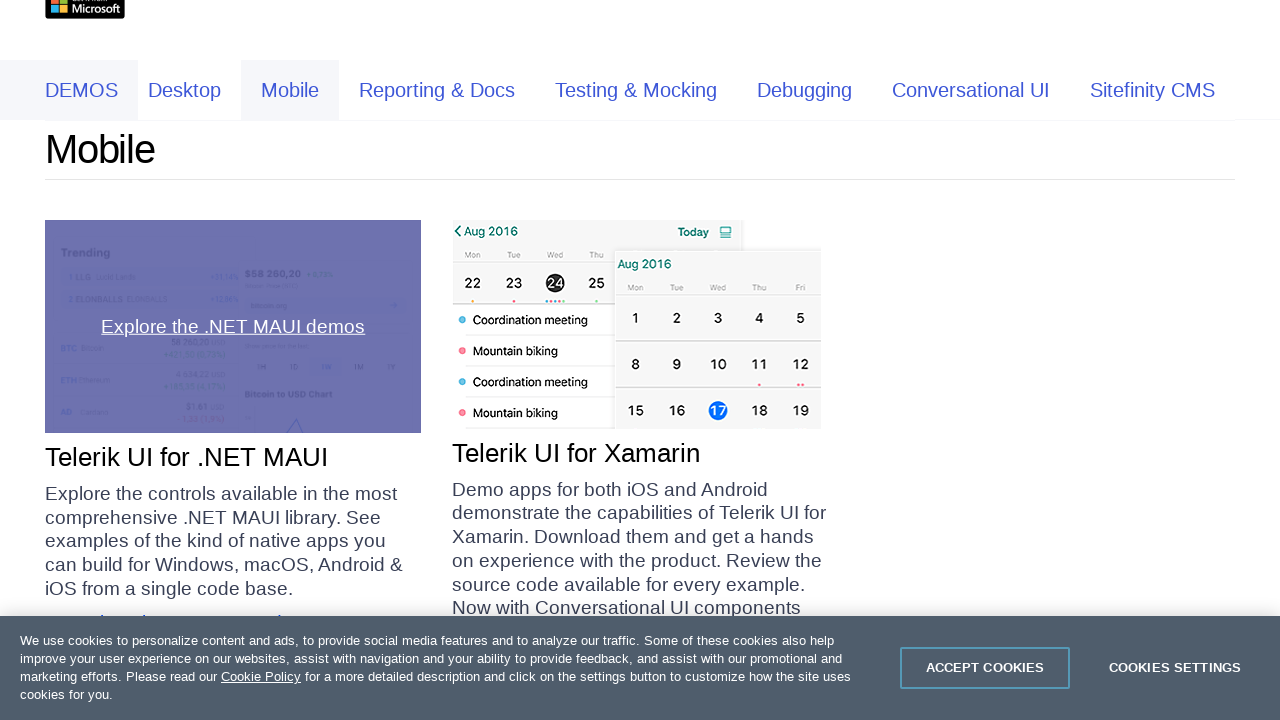